Tests the GreenKart grocery shopping website by searching for products containing "ca", adding items to cart, verifying product counts, and checking the brand logo text.

Starting URL: https://rahulshettyacademy.com/seleniumPractise/

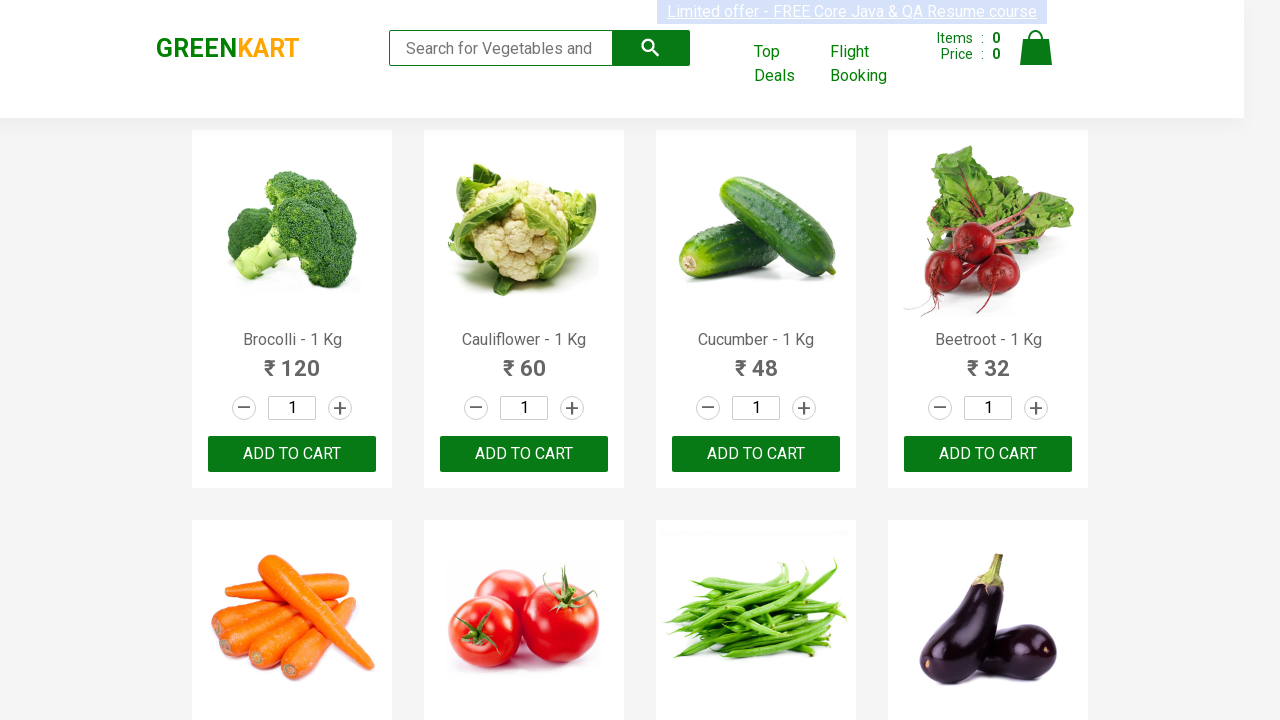

Filled search box with 'ca' on .search-keyword
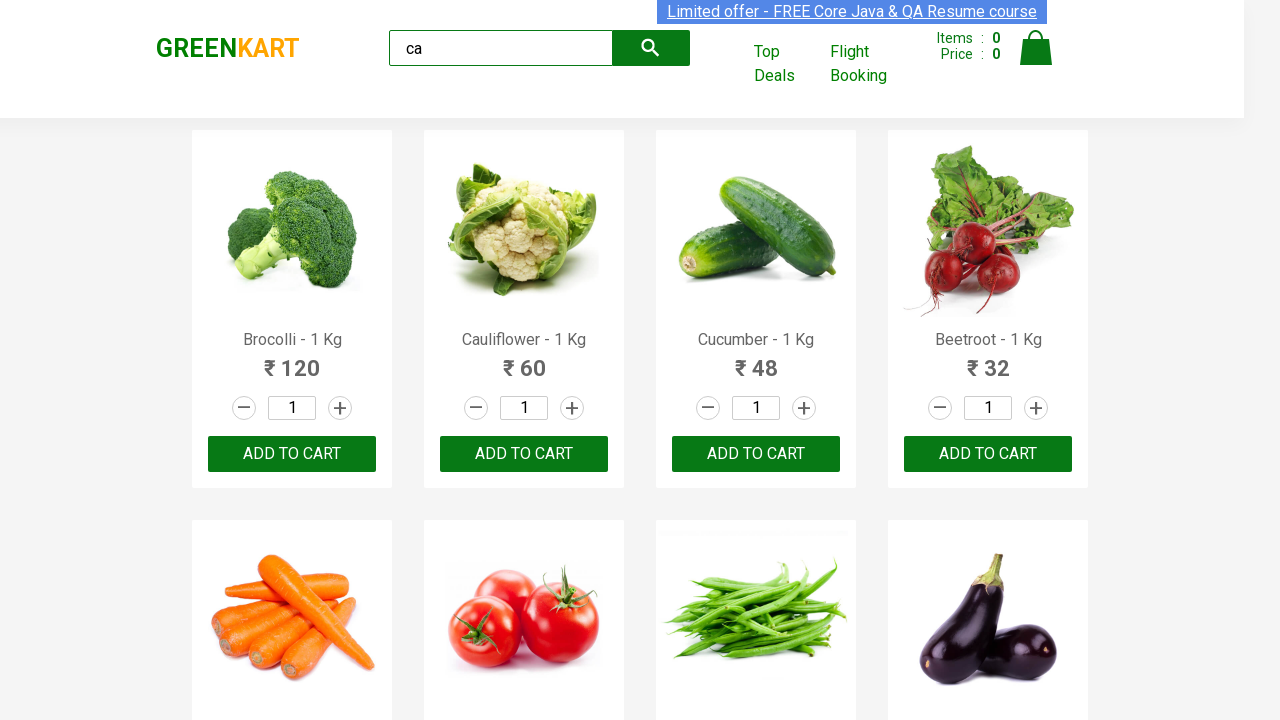

Waited 2 seconds for search results to load
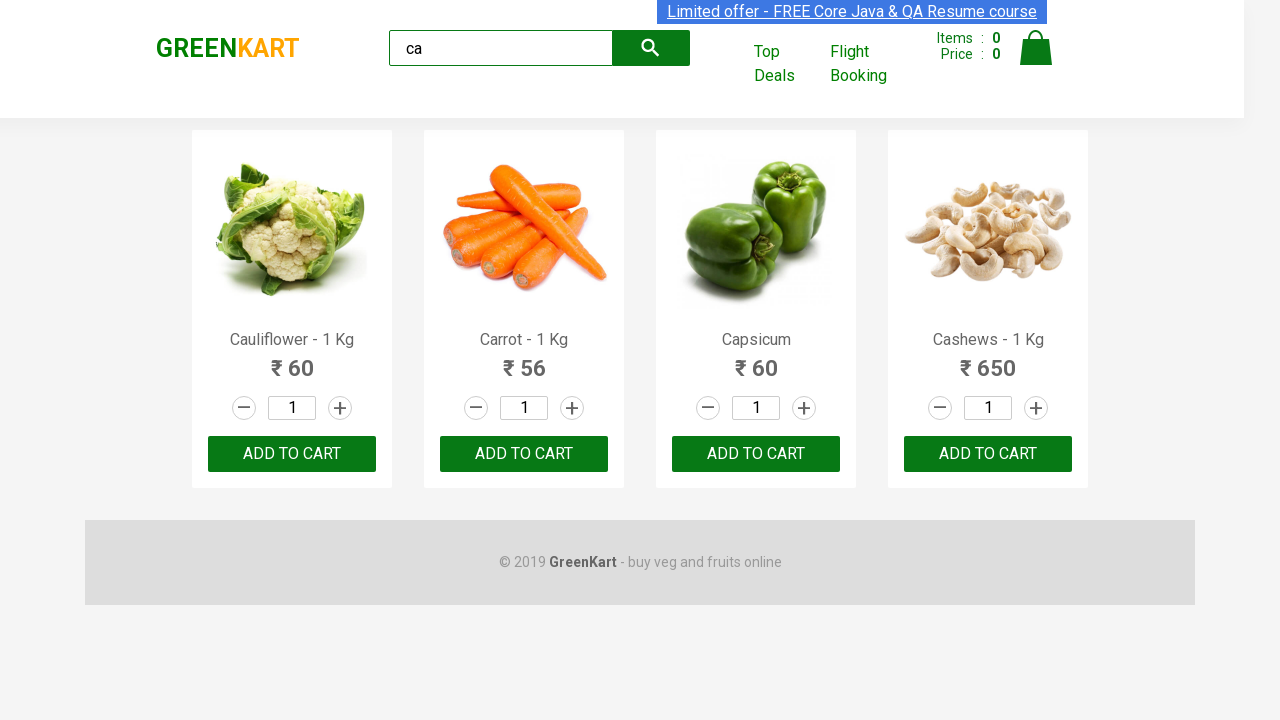

Product elements became visible
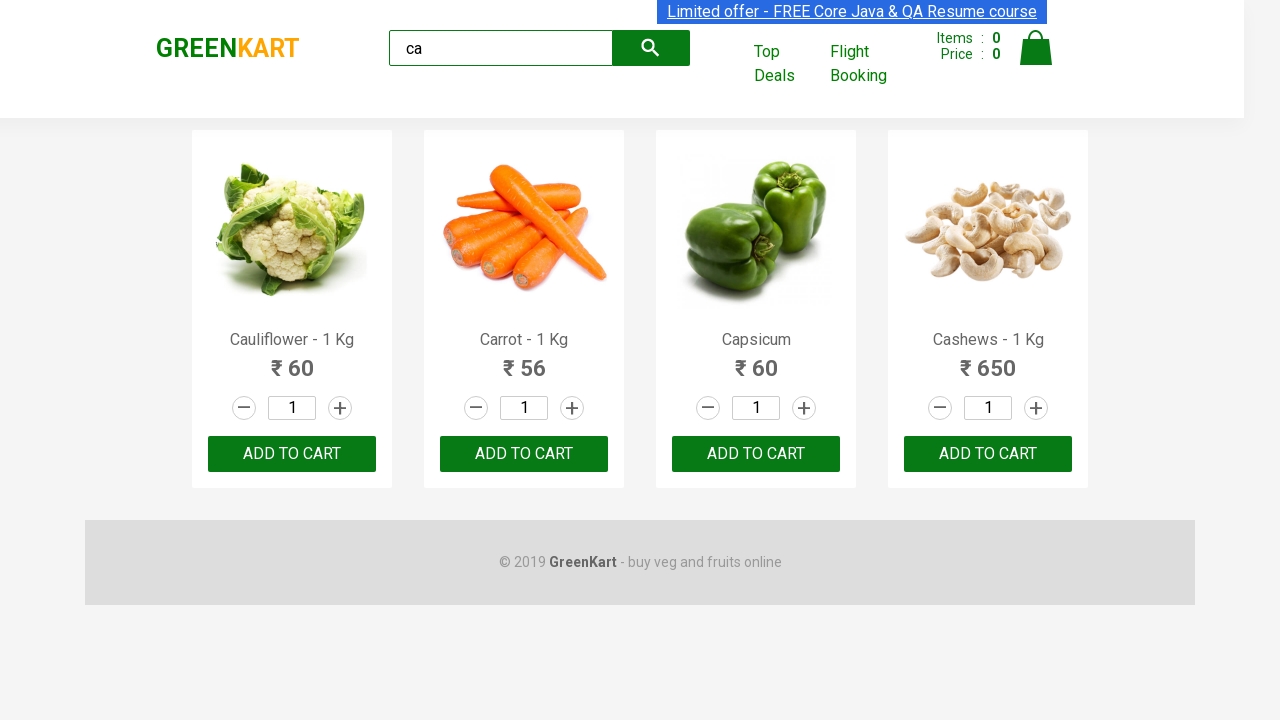

Clicked add to cart button on 3rd product (using nth-child selector) at (756, 454) on :nth-child(3) > .product-action > button
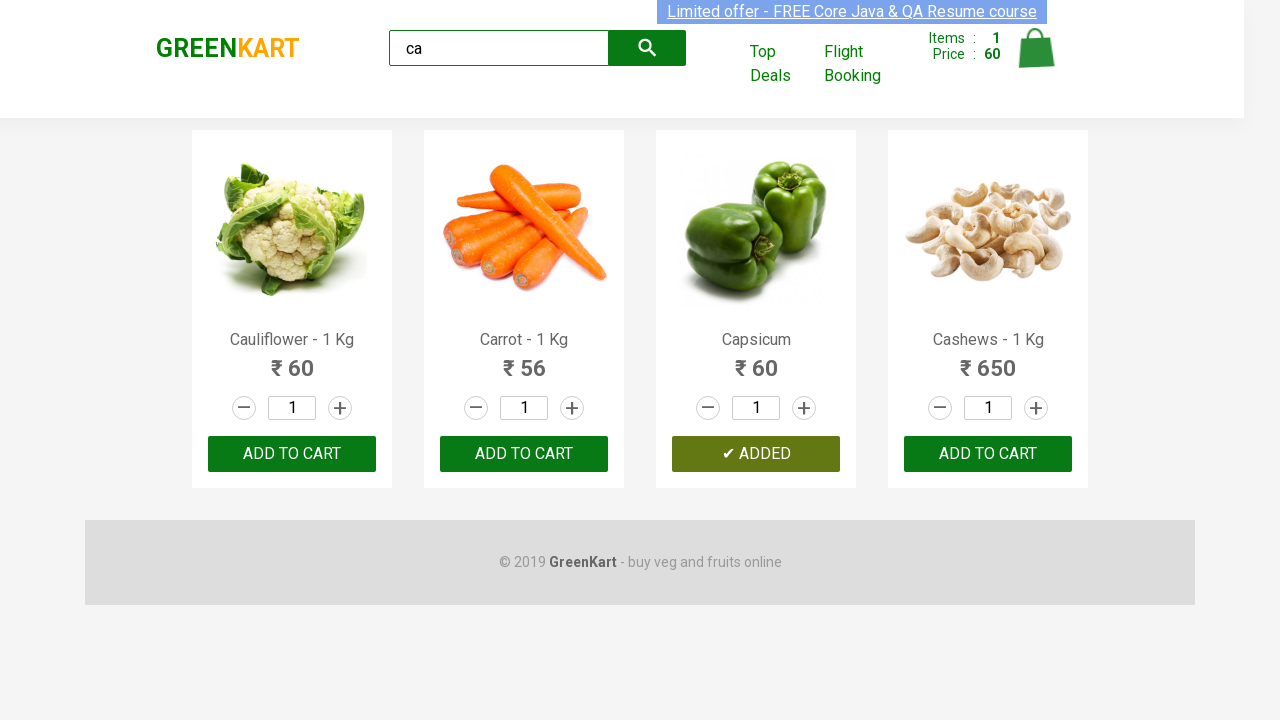

Clicked ADD TO CART button on 3rd product (using nth locator) at (756, 454) on .products .product >> nth=2 >> button:has-text('ADD TO CART')
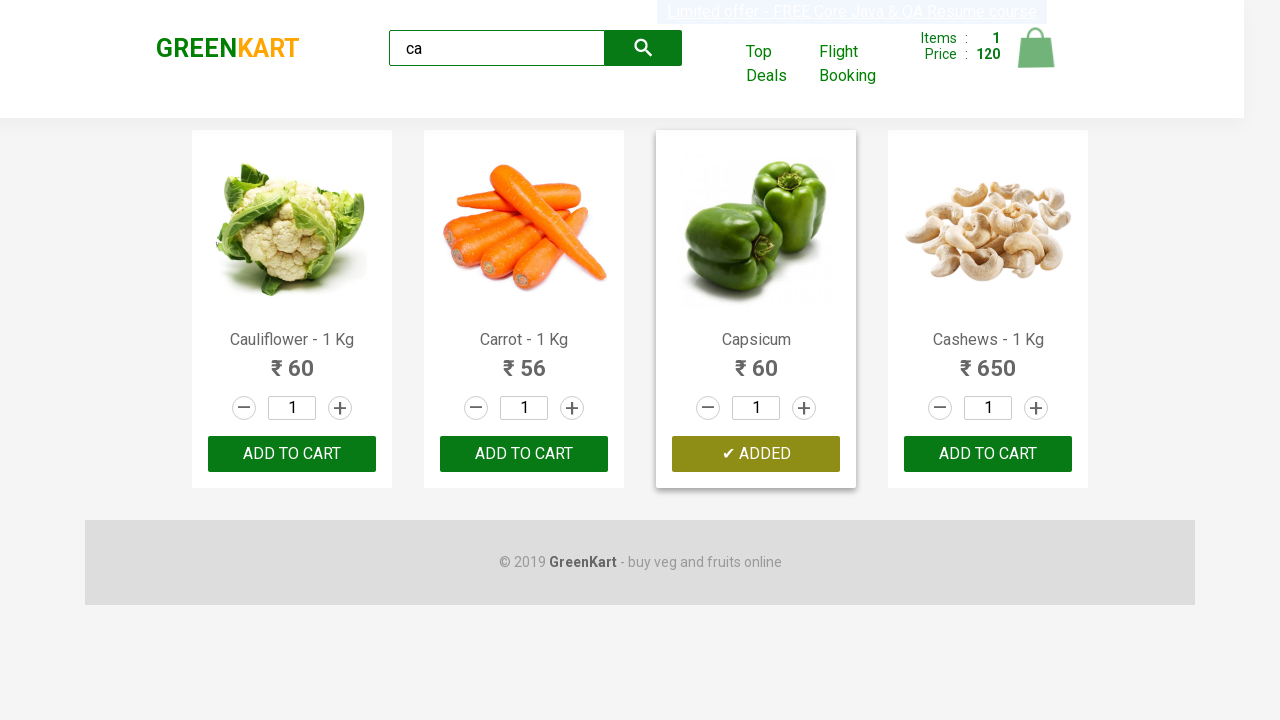

Retrieved all 4 products from search results
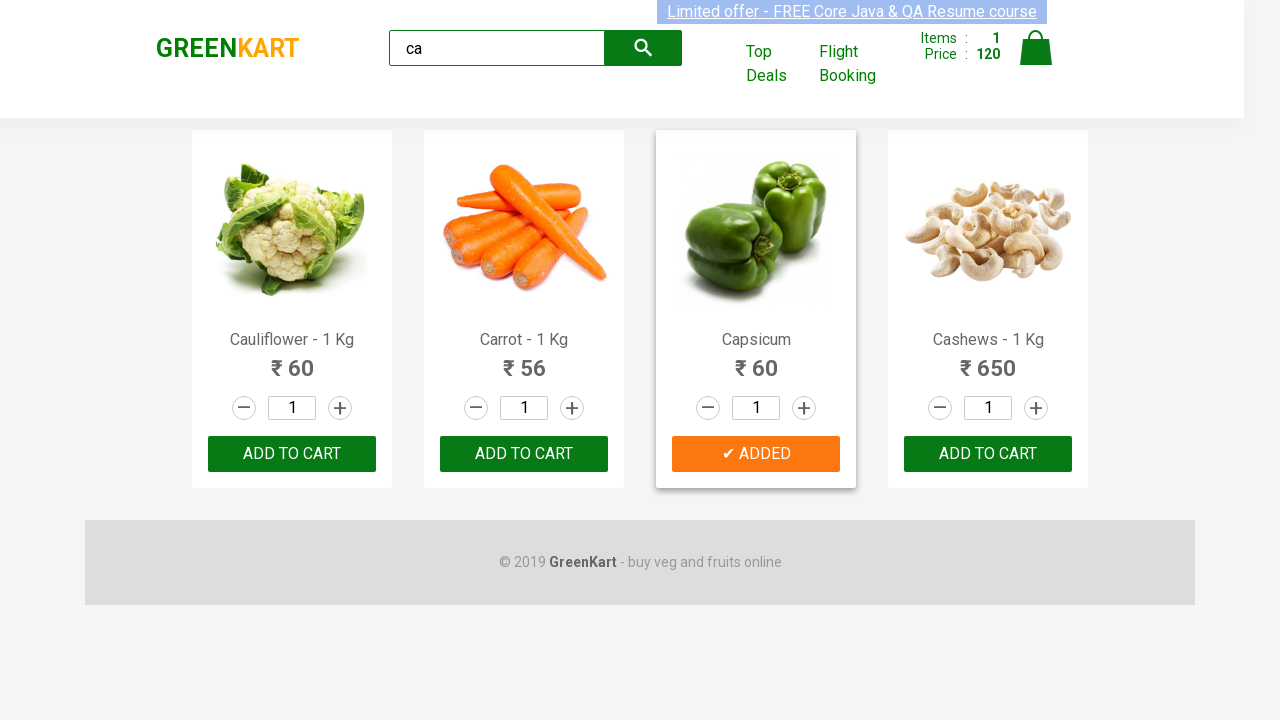

Found and clicked add to cart for product: Cashews - 1 Kg at (988, 454) on .products .product >> nth=3 >> button
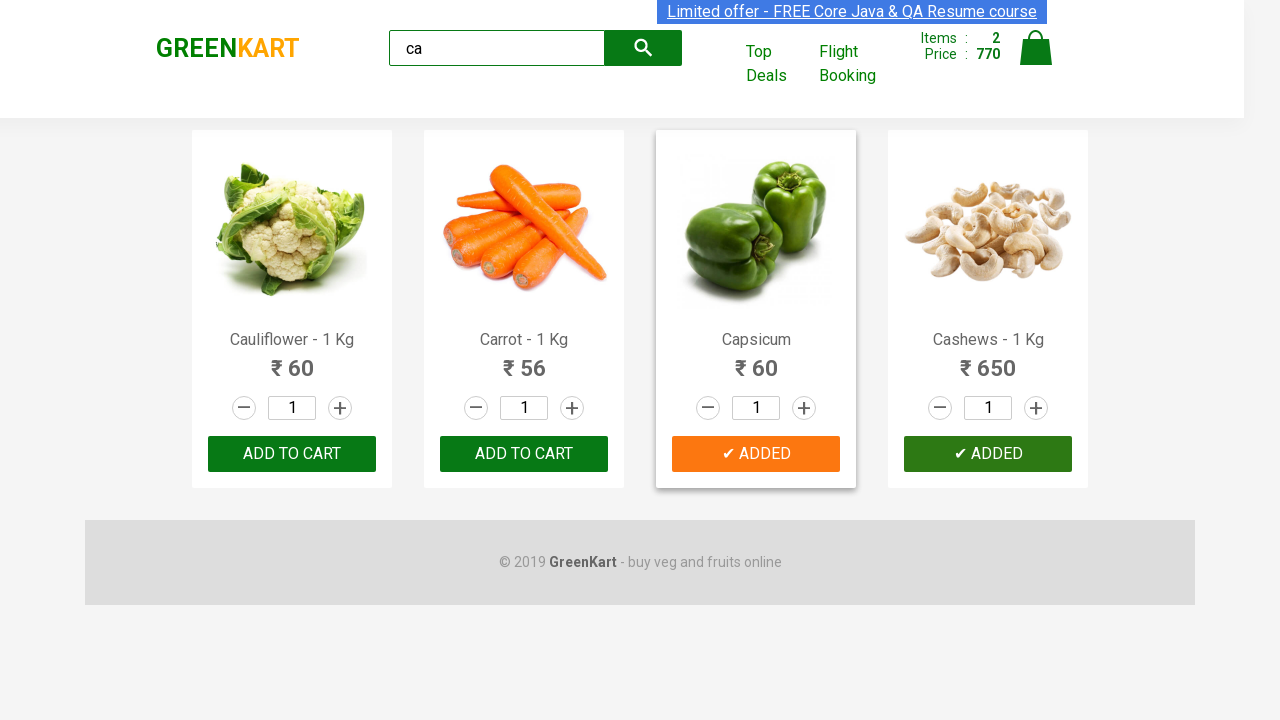

Retrieved brand logo text: 'GREENKART'
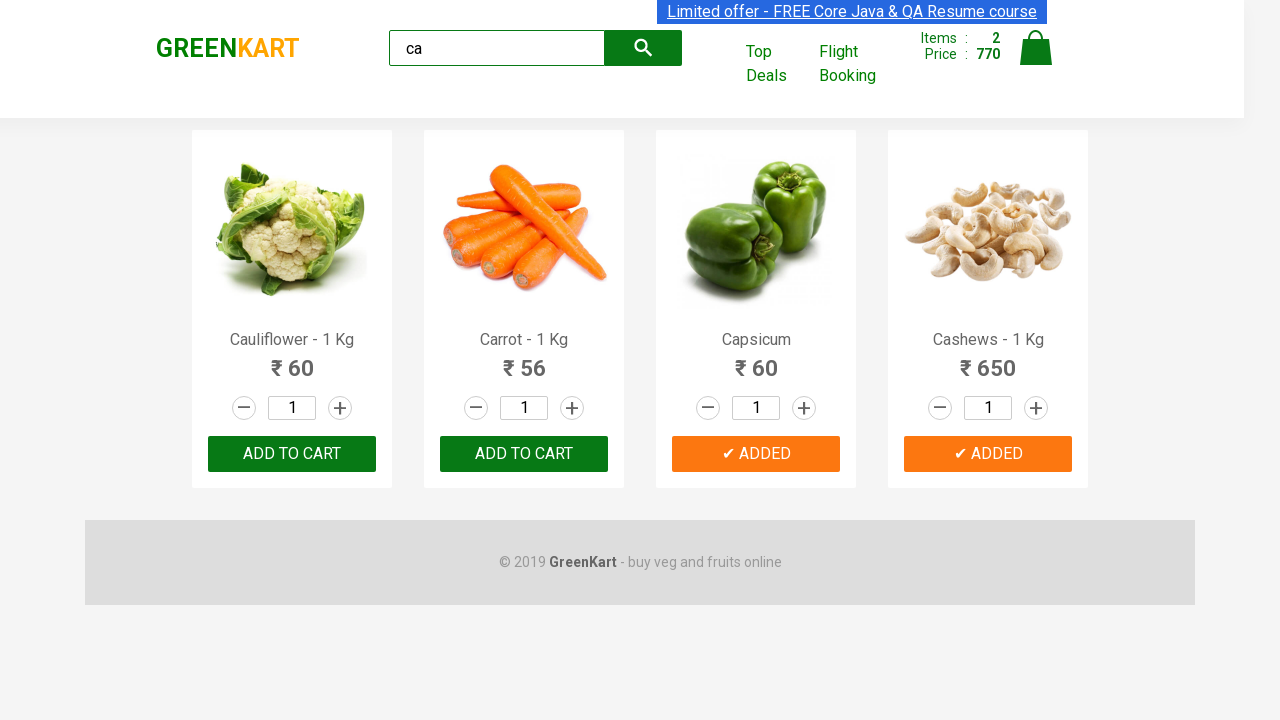

Verified brand logo text is 'GREENKART'
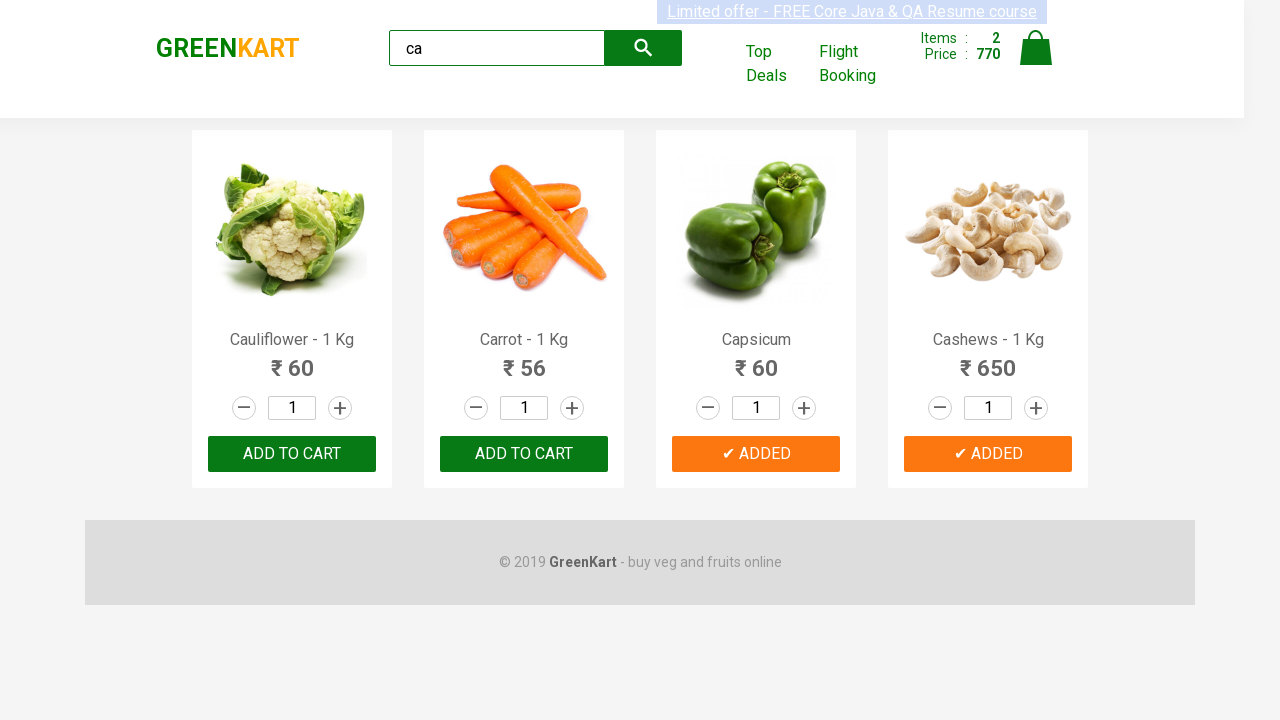

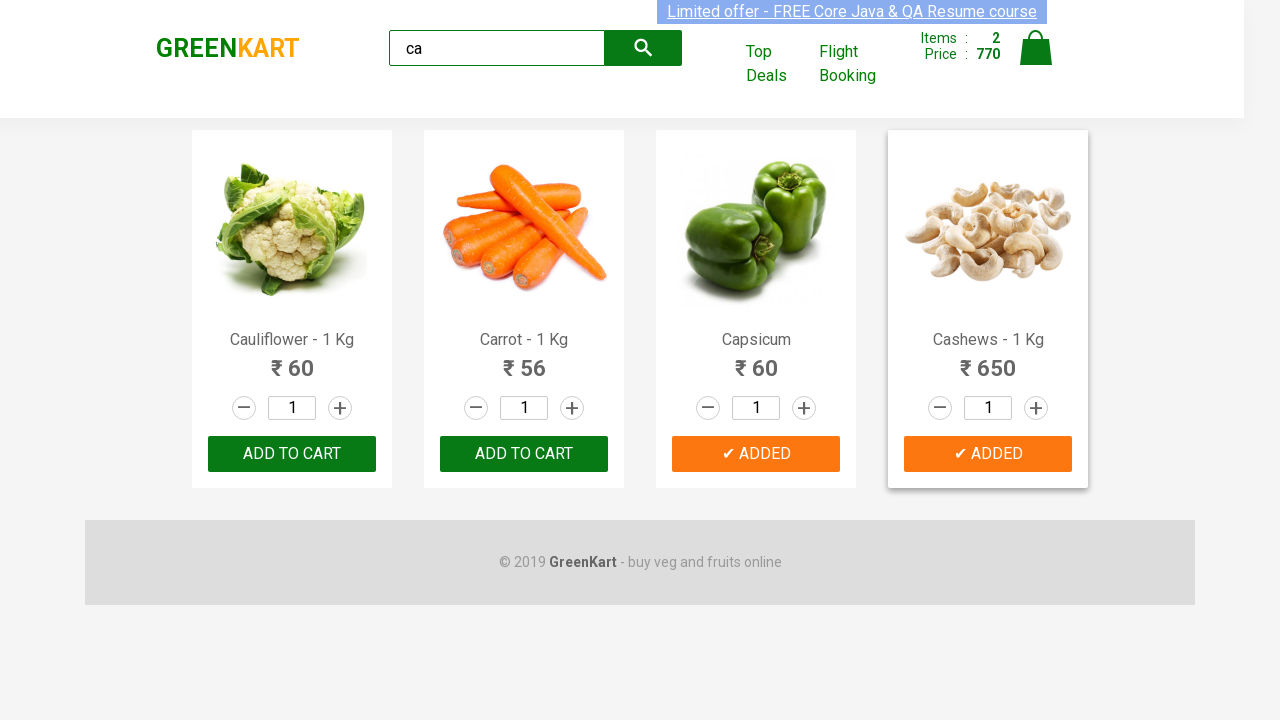